Tests handling of a prompt dialog by clicking a button that triggers the prompt, entering text, and verifying the result message

Starting URL: https://testautomationpractice.blogspot.com/

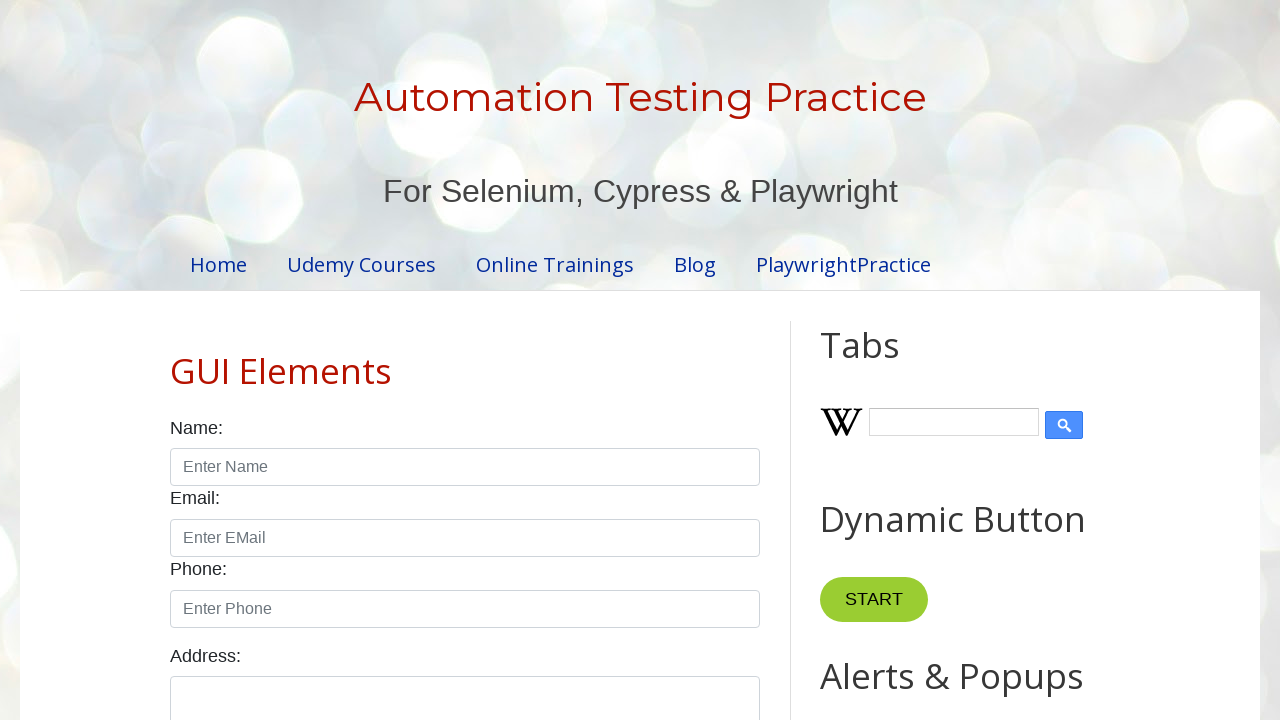

Set up dialog handler to accept prompt with 'Test' input
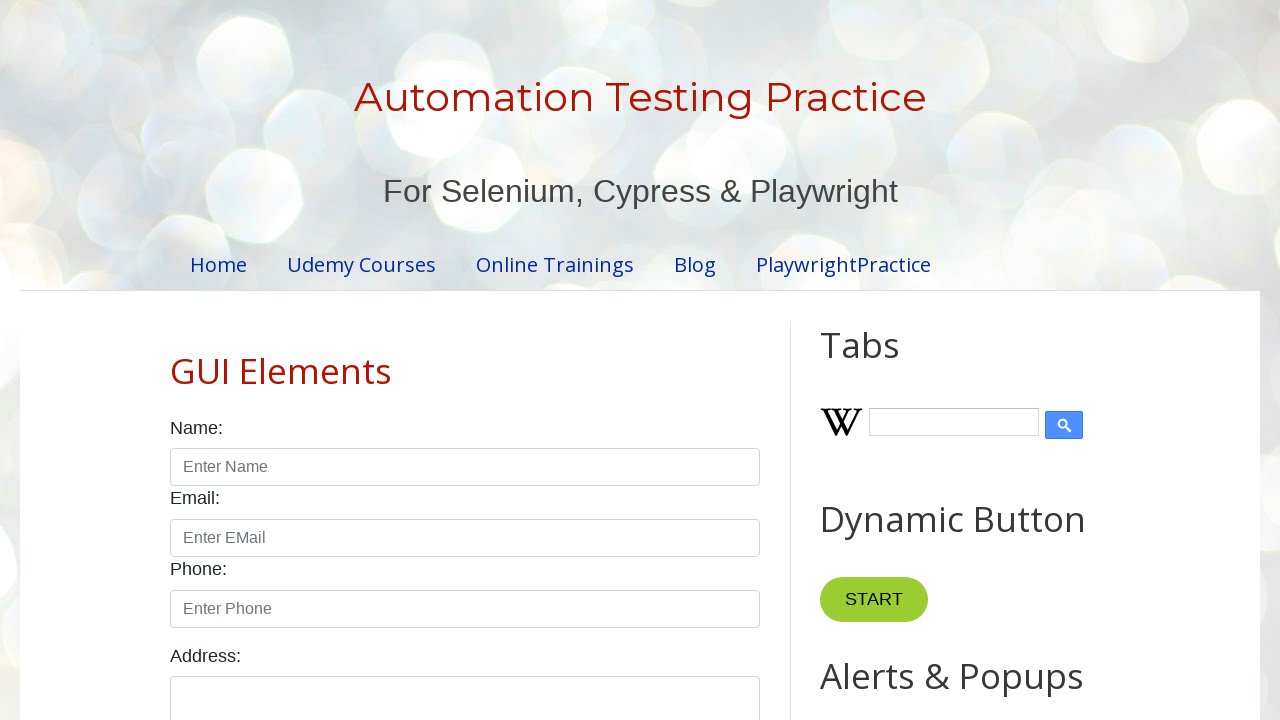

Clicked Prompt Alert button to trigger the dialog at (890, 360) on xpath=//button[text()="Prompt Alert"]
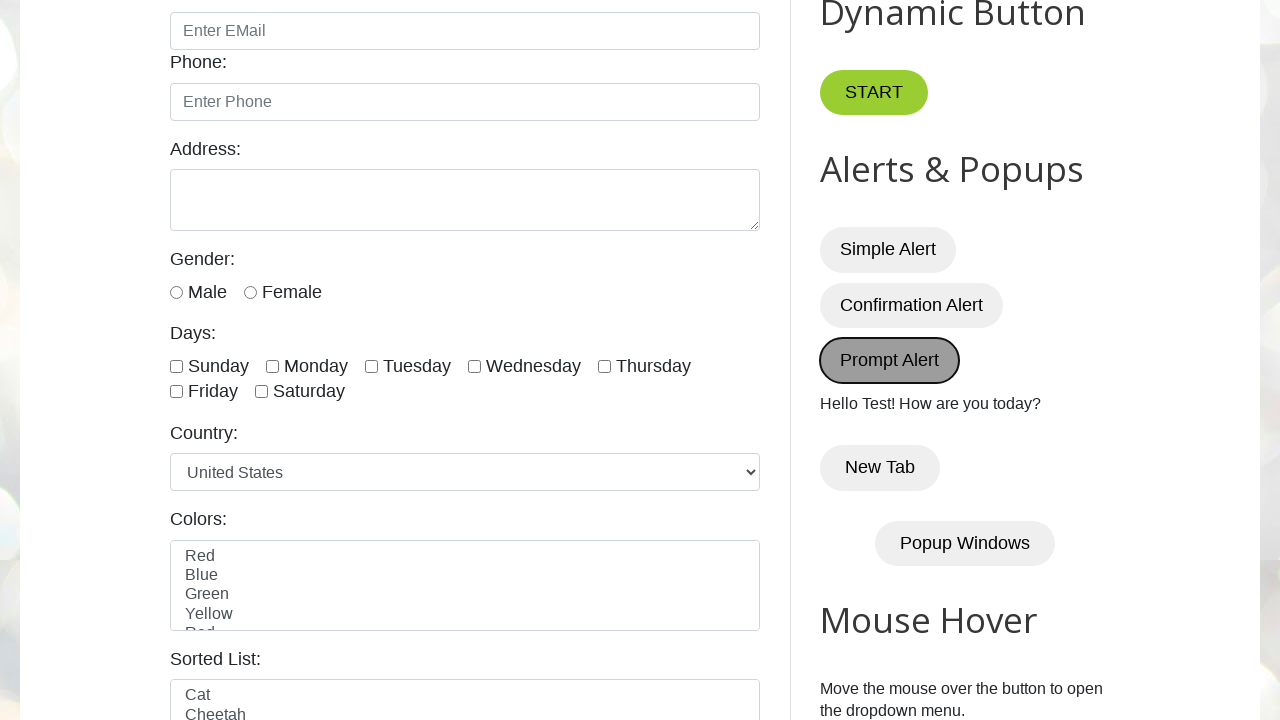

Result message appeared after handling prompt dialog
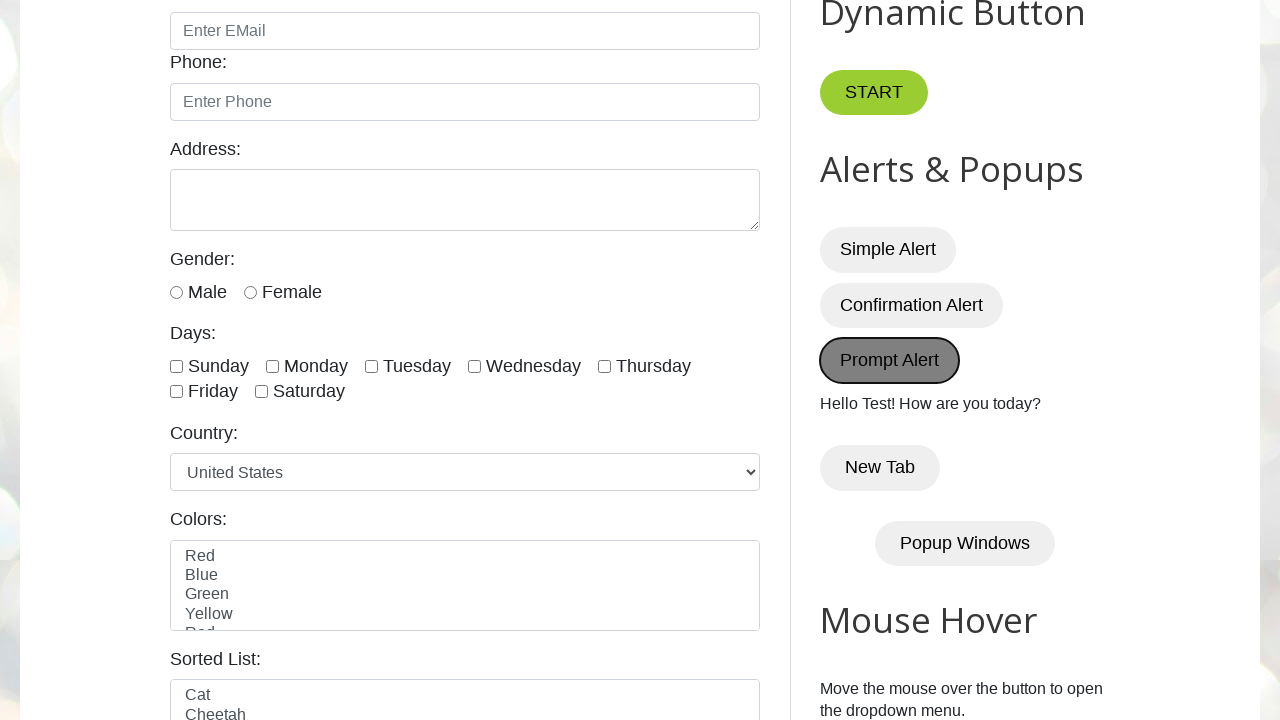

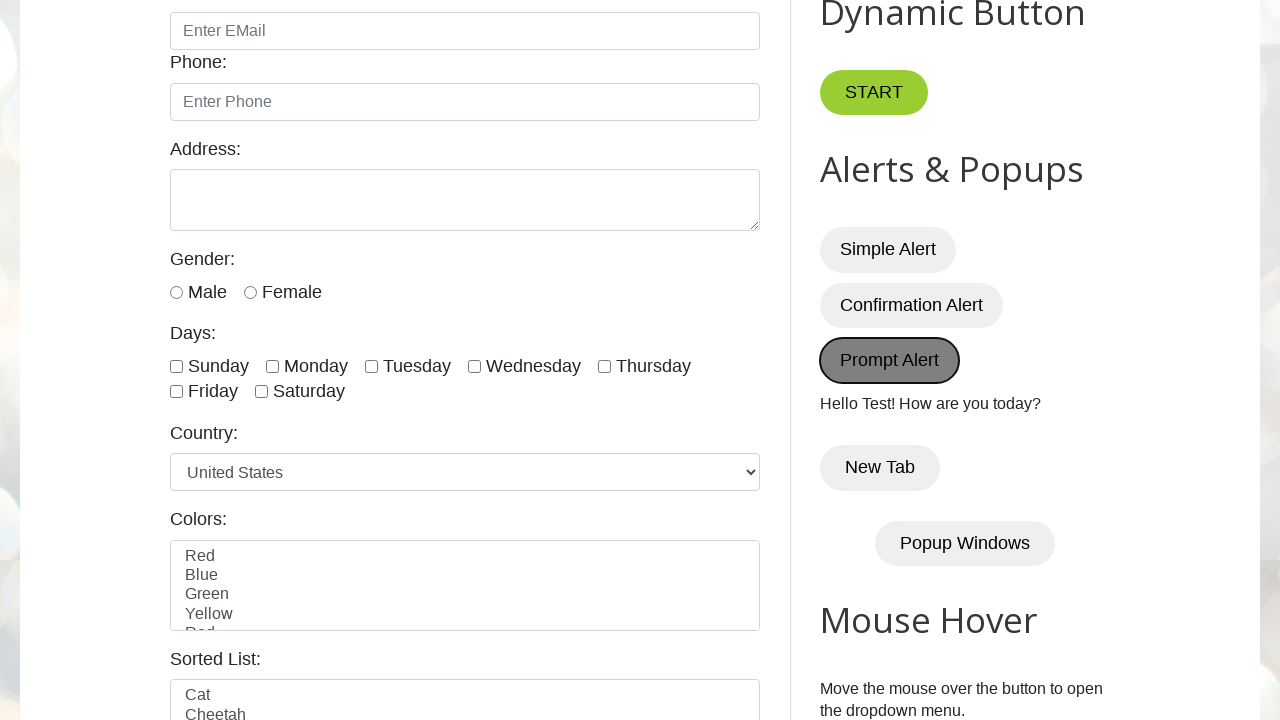